Navigates to W3Schools HTML tables tutorial page and verifies that the example table with customer data is properly rendered with rows and columns.

Starting URL: https://www.w3schools.com/html/html_tables.asp

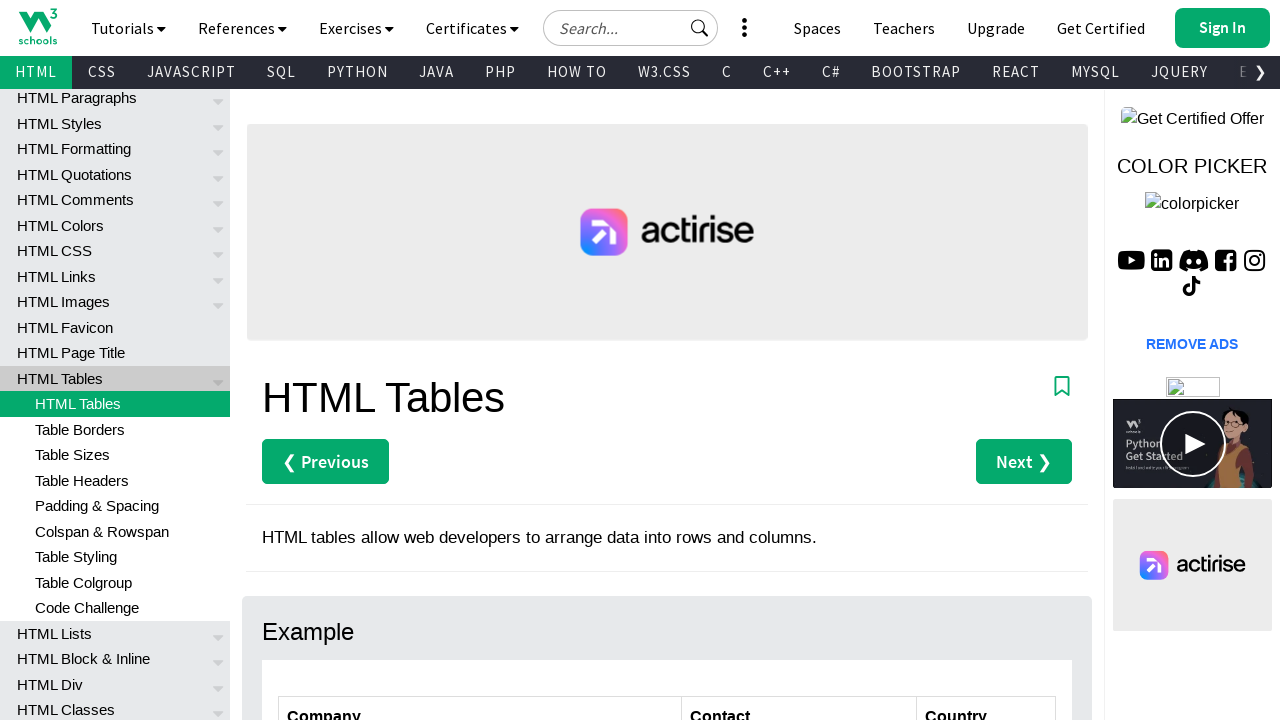

Navigated to W3Schools HTML tables tutorial page
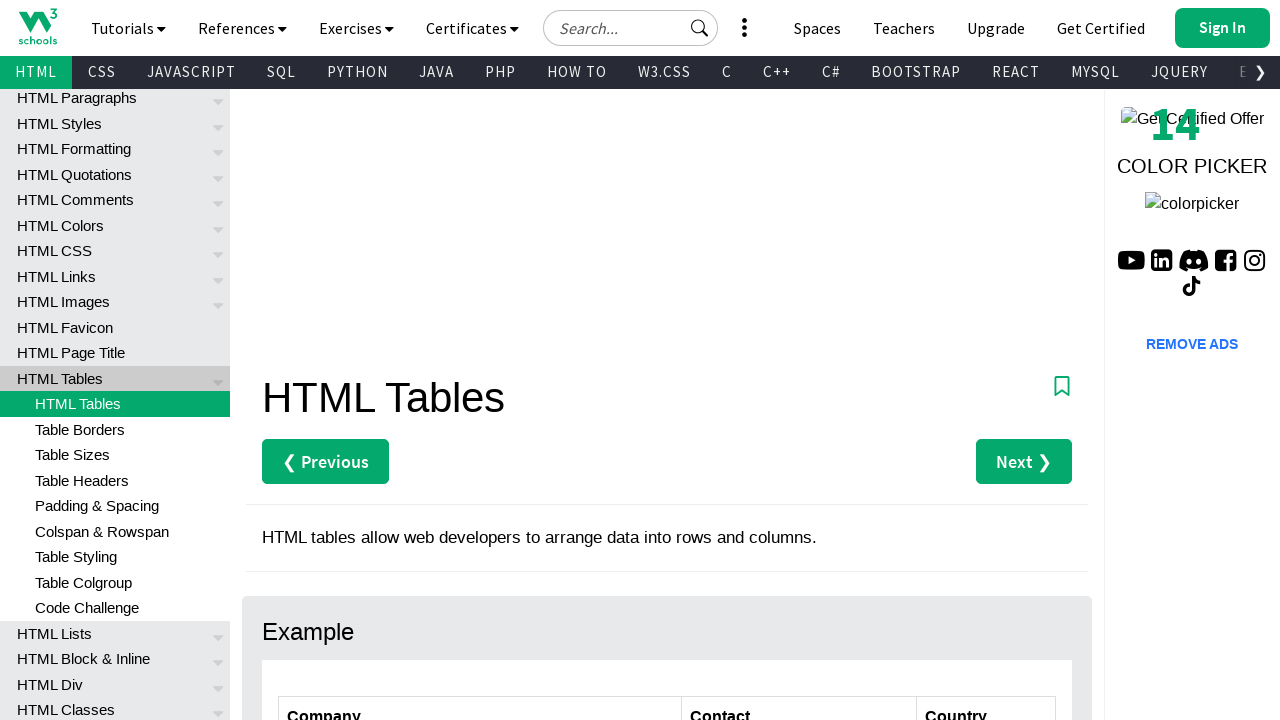

Customer data table is now visible
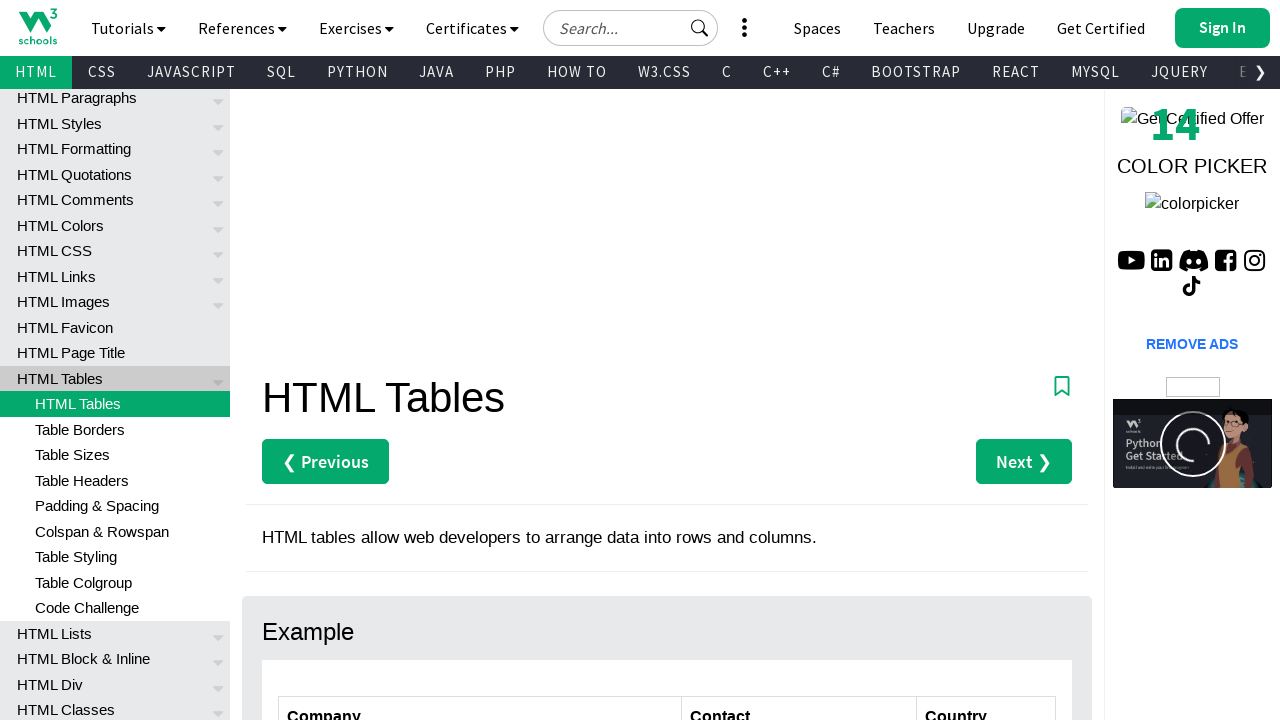

Table rows are present in the customers table
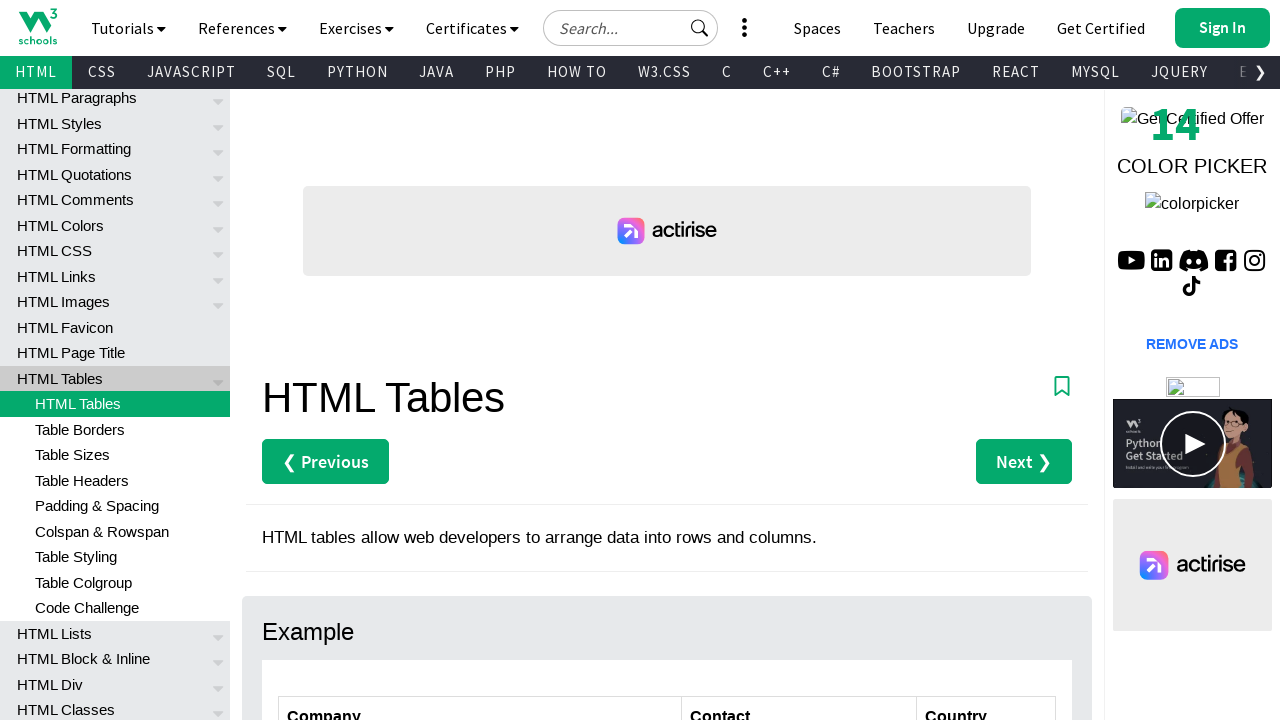

Table header columns are properly rendered
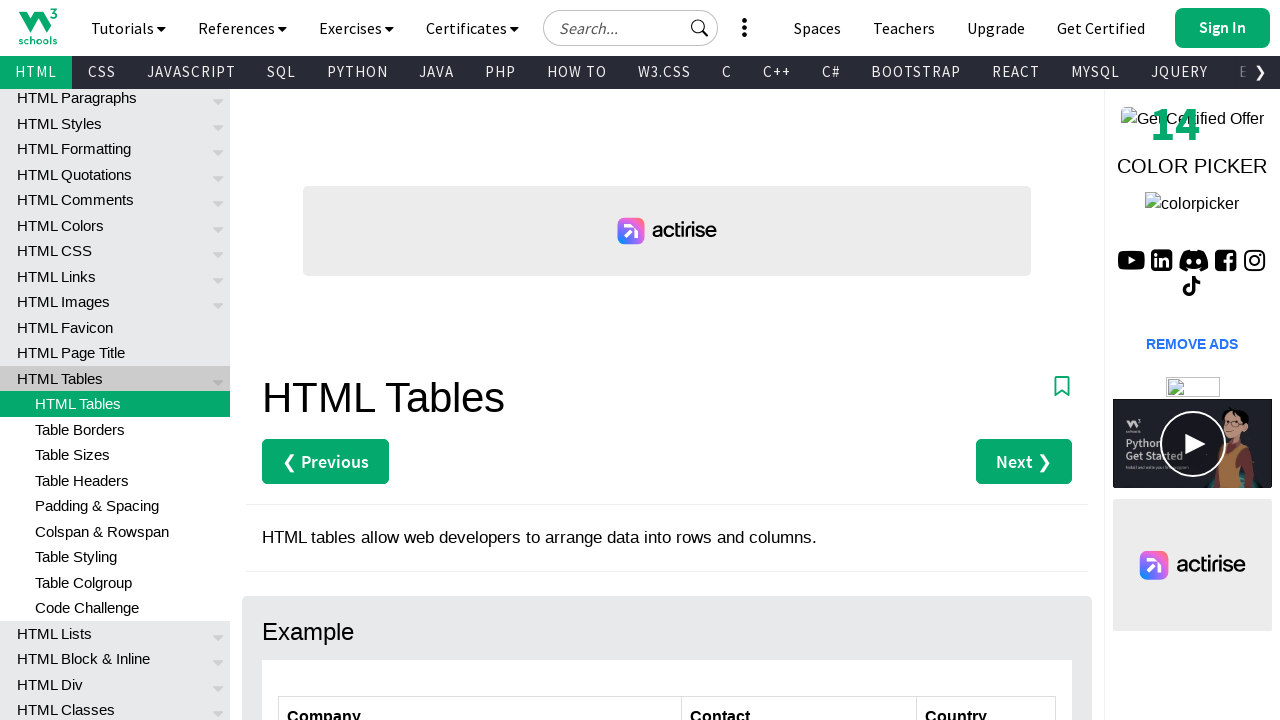

Table data rows are properly rendered with customer data
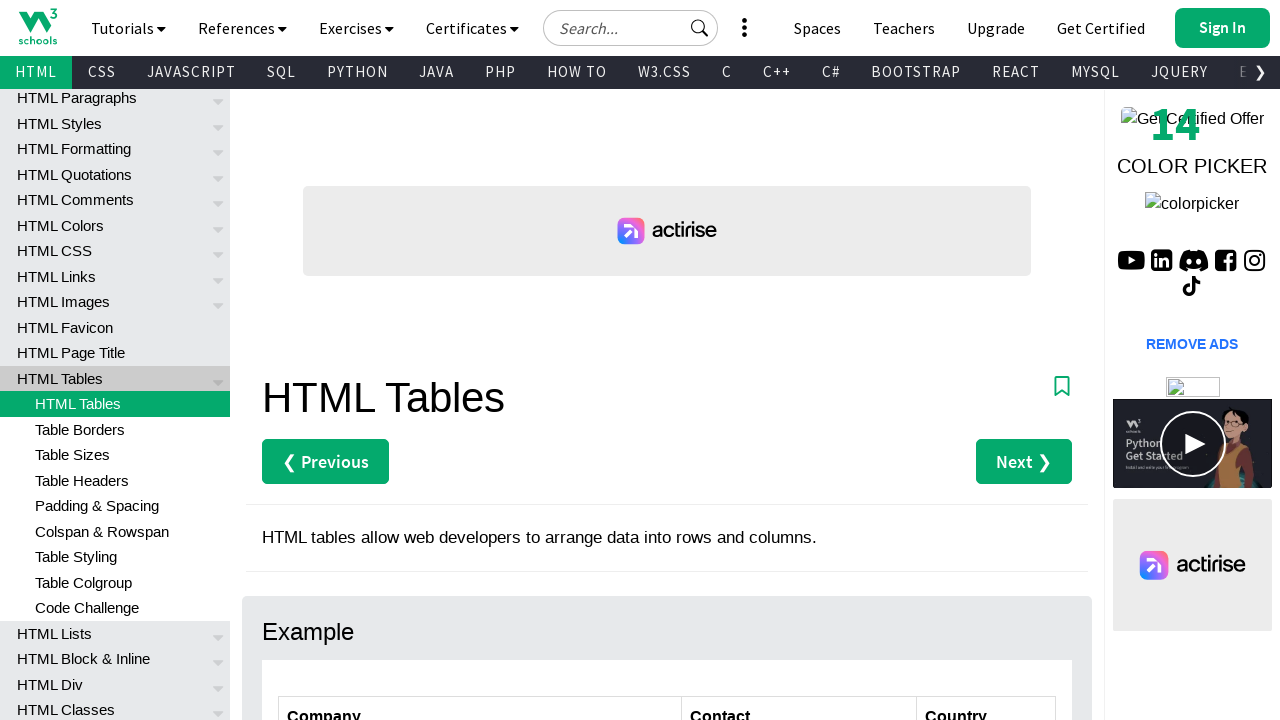

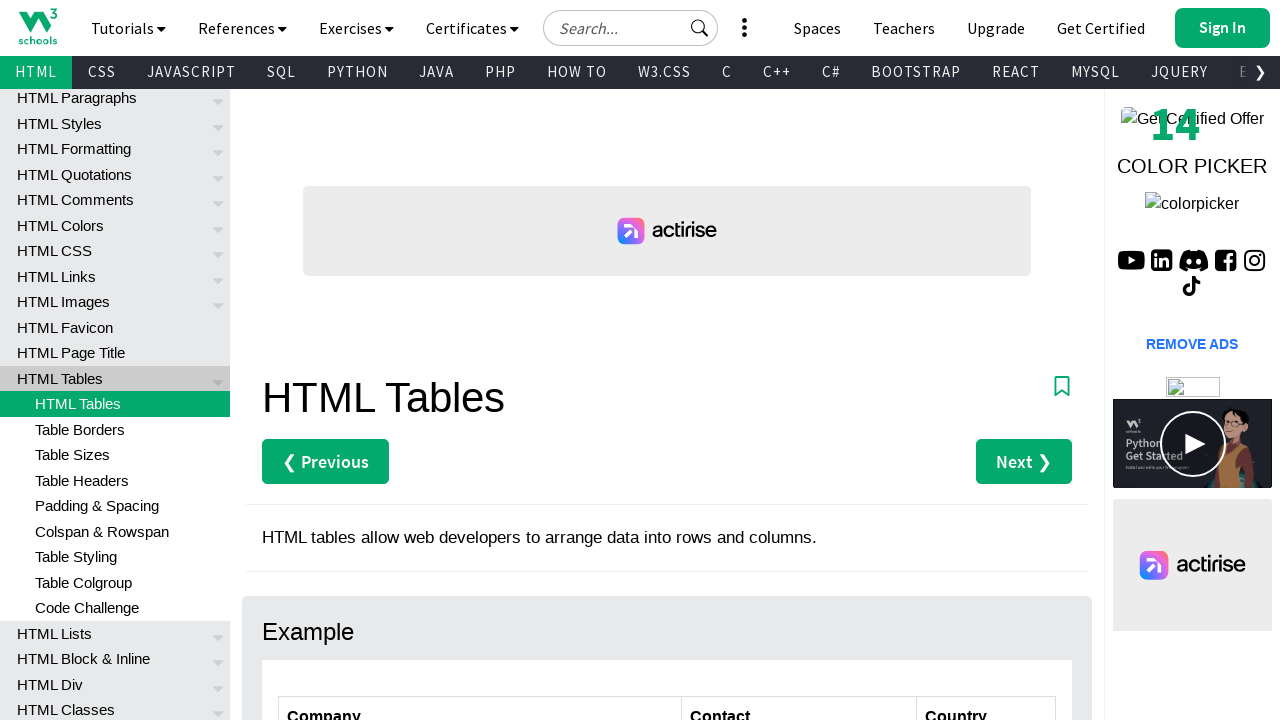